Tests A/B Testing page navigation by clicking on the A/B Testing link and verifying the heading is displayed on the resulting page

Starting URL: https://the-internet.herokuapp.com/?ref=hackernoon.com

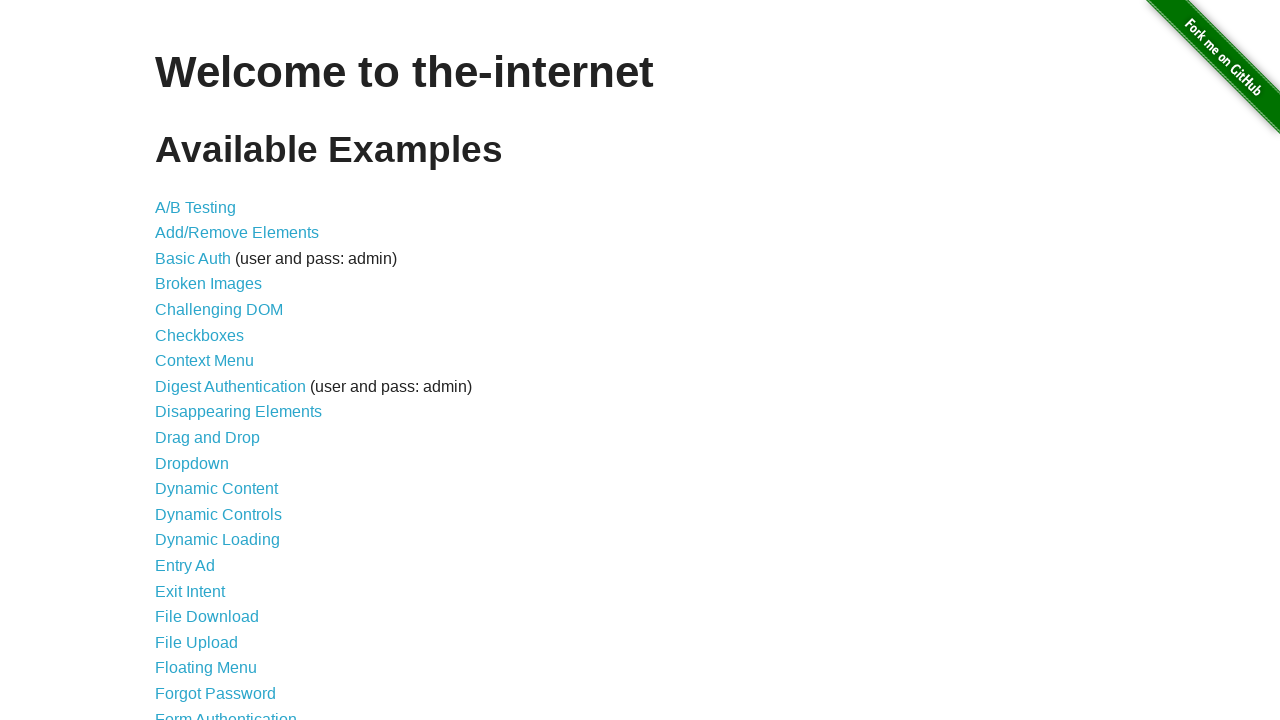

A/B Testing link selector loaded on the home page
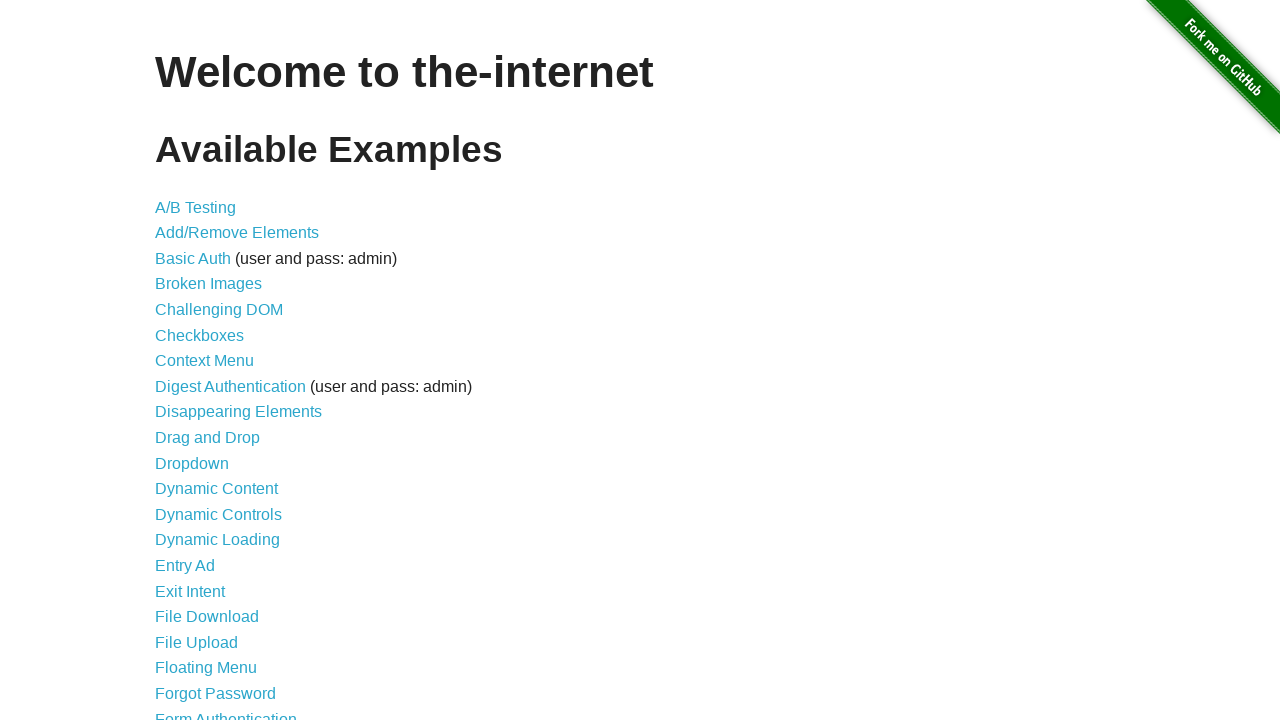

Clicked on A/B Testing link at (196, 207) on text=A/B Testing
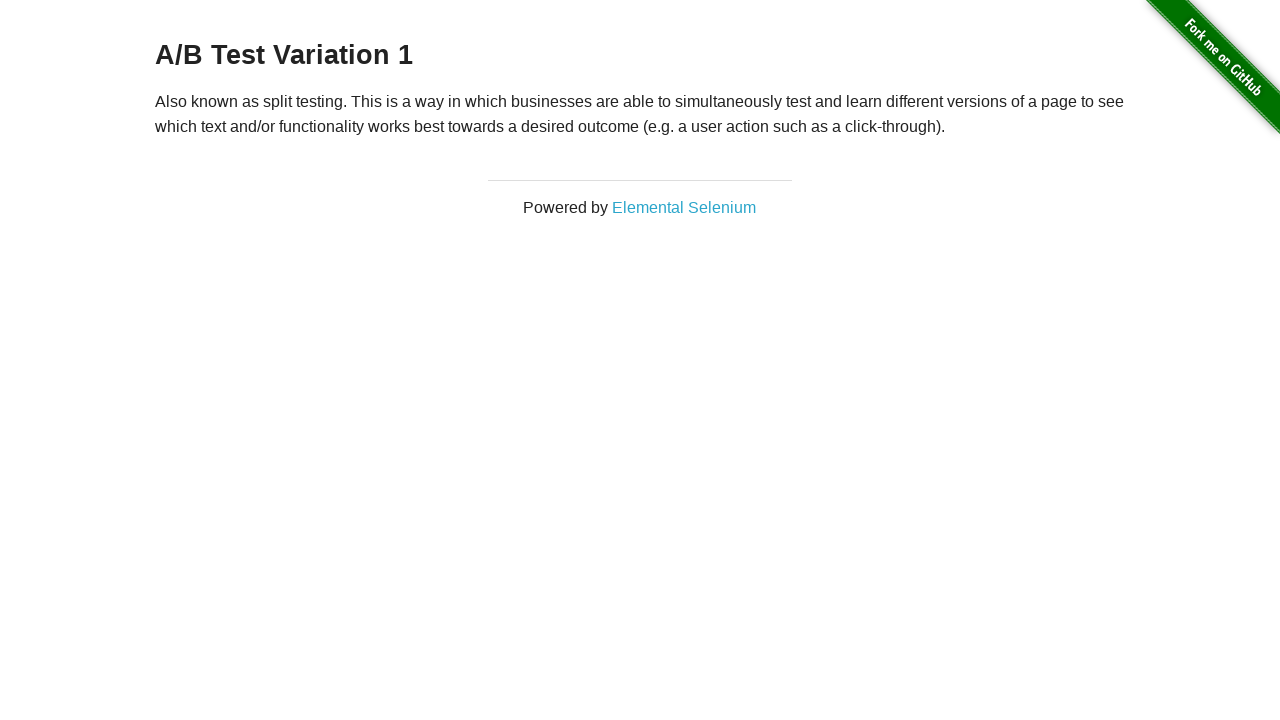

A/B Testing page heading (h3) selector loaded
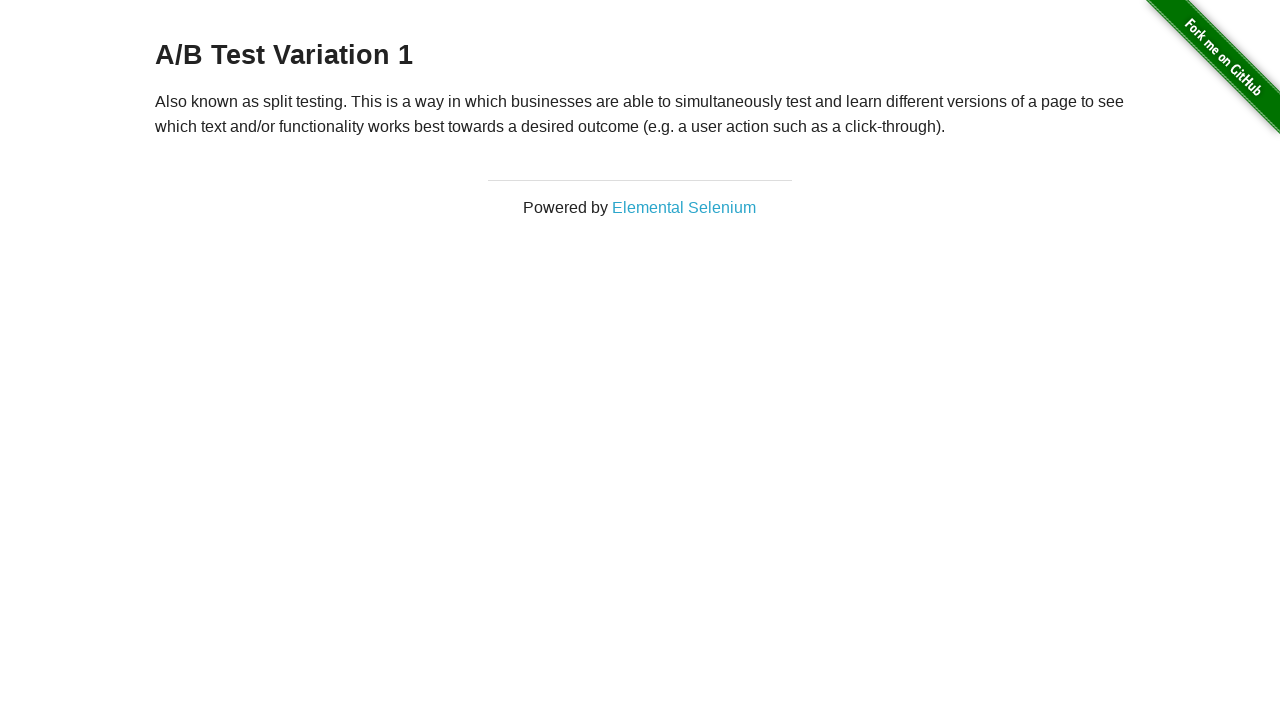

Verified A/B Test heading is visible
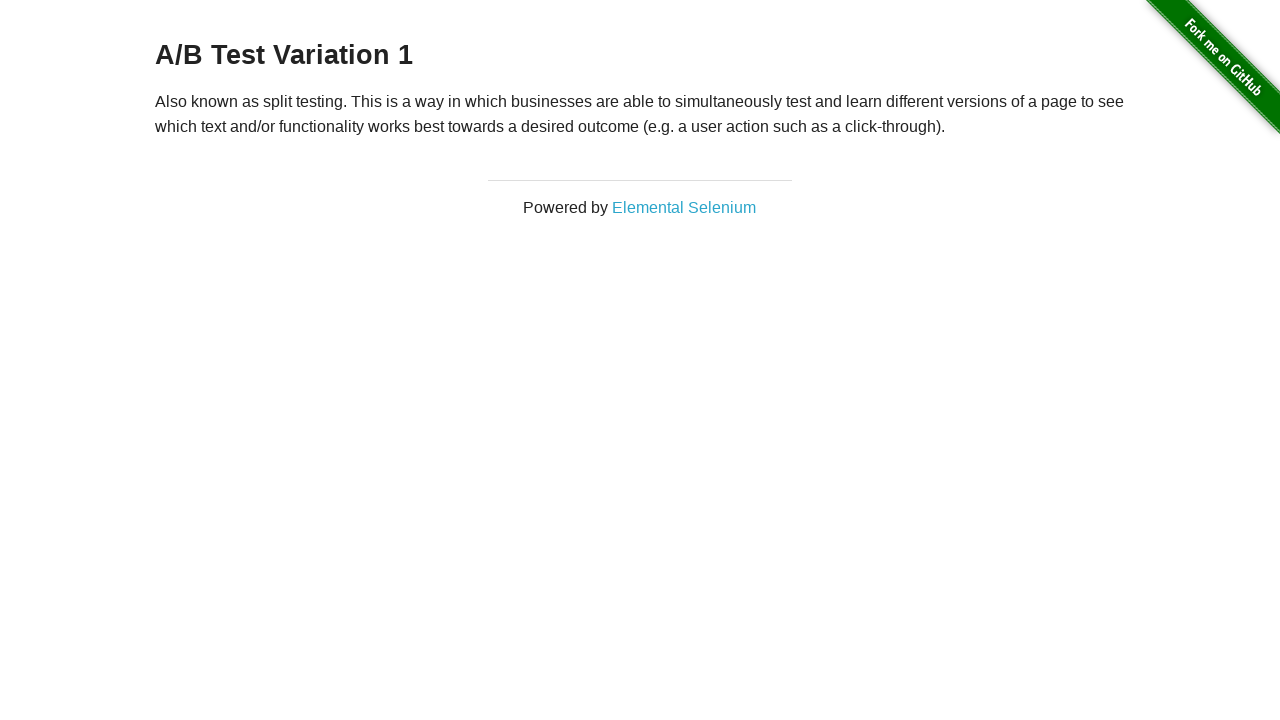

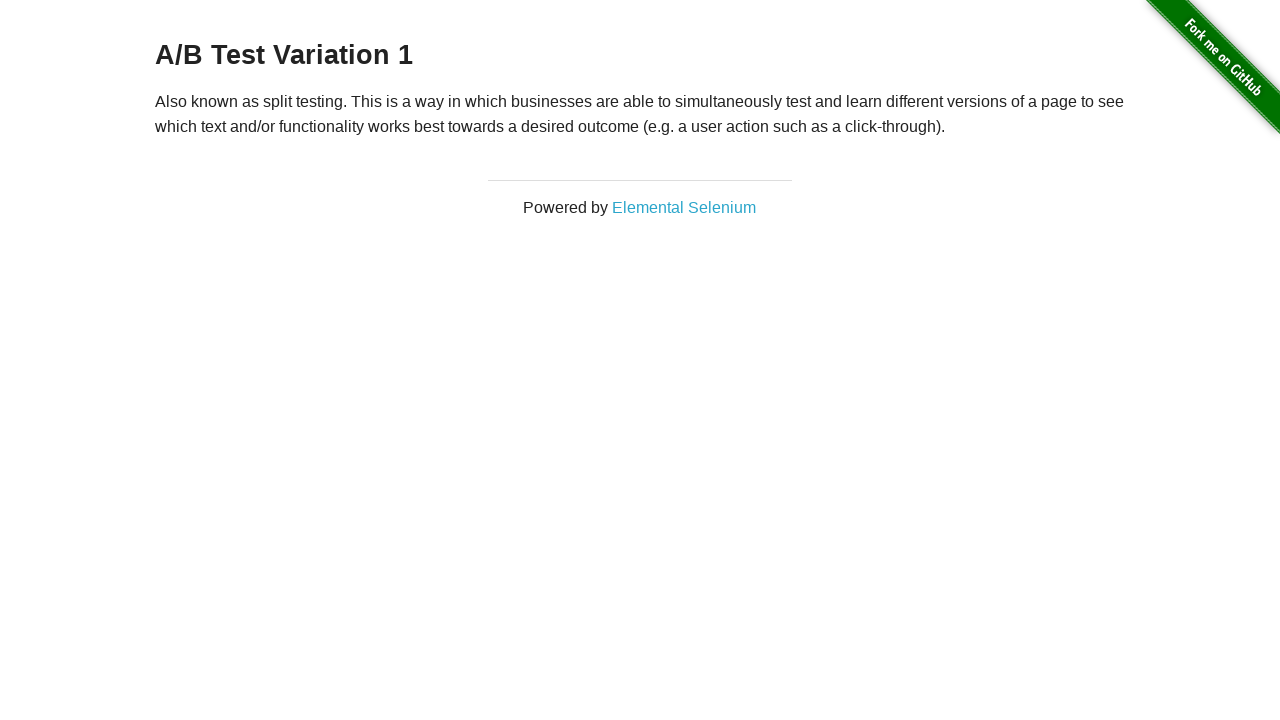